Navigates to Tesla's homepage and verifies if the Solar Panels header element is displayed on the page

Starting URL: https://www.tesla.com/

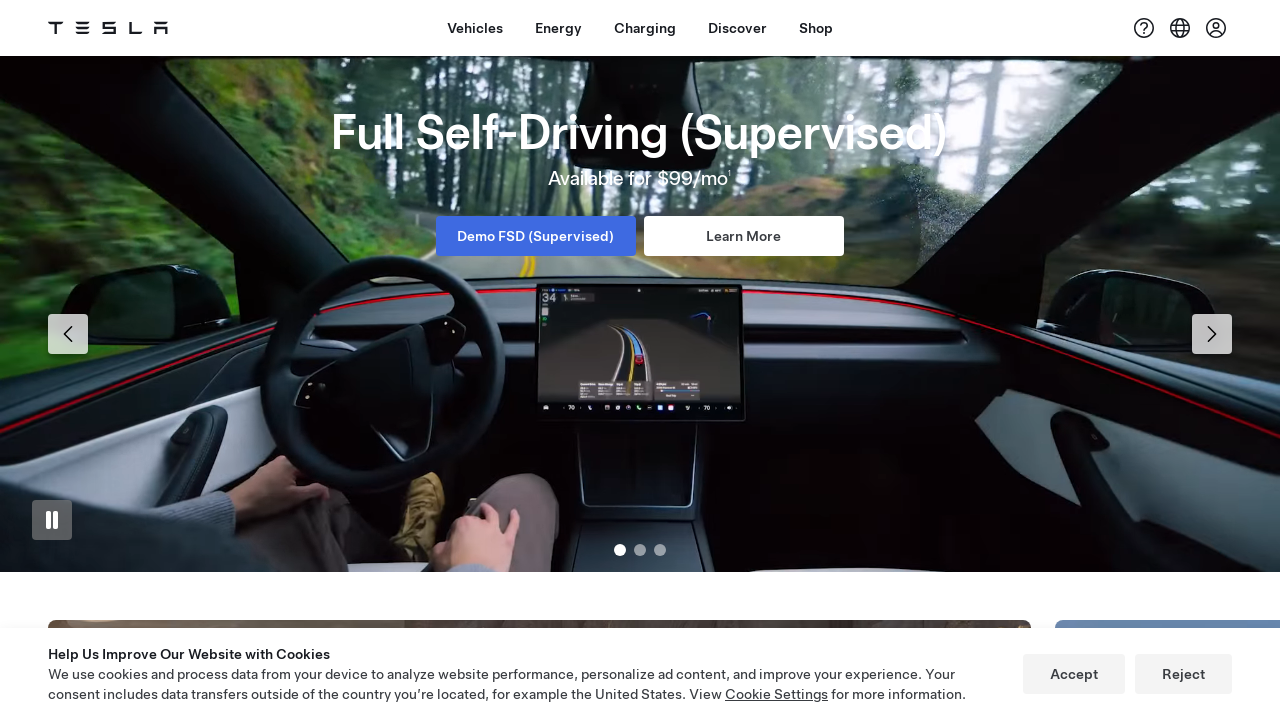

Navigated to Tesla's homepage
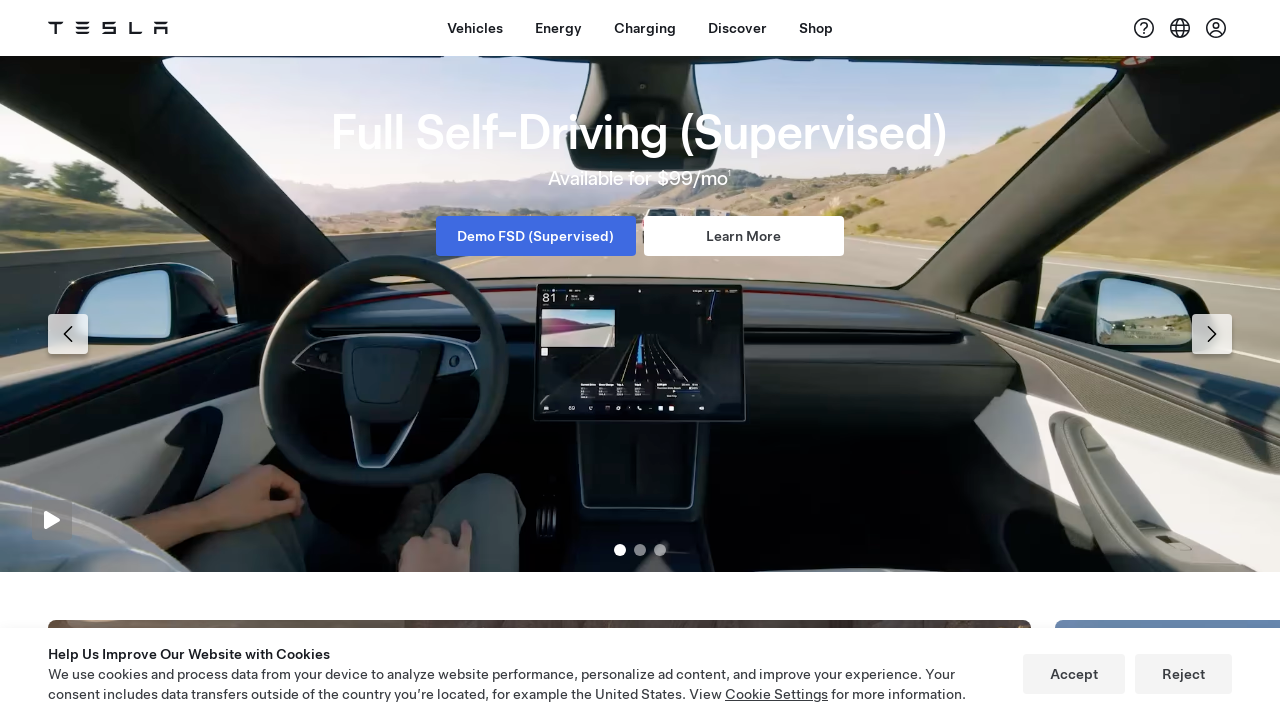

Located Solar Panels header element using XPath selector
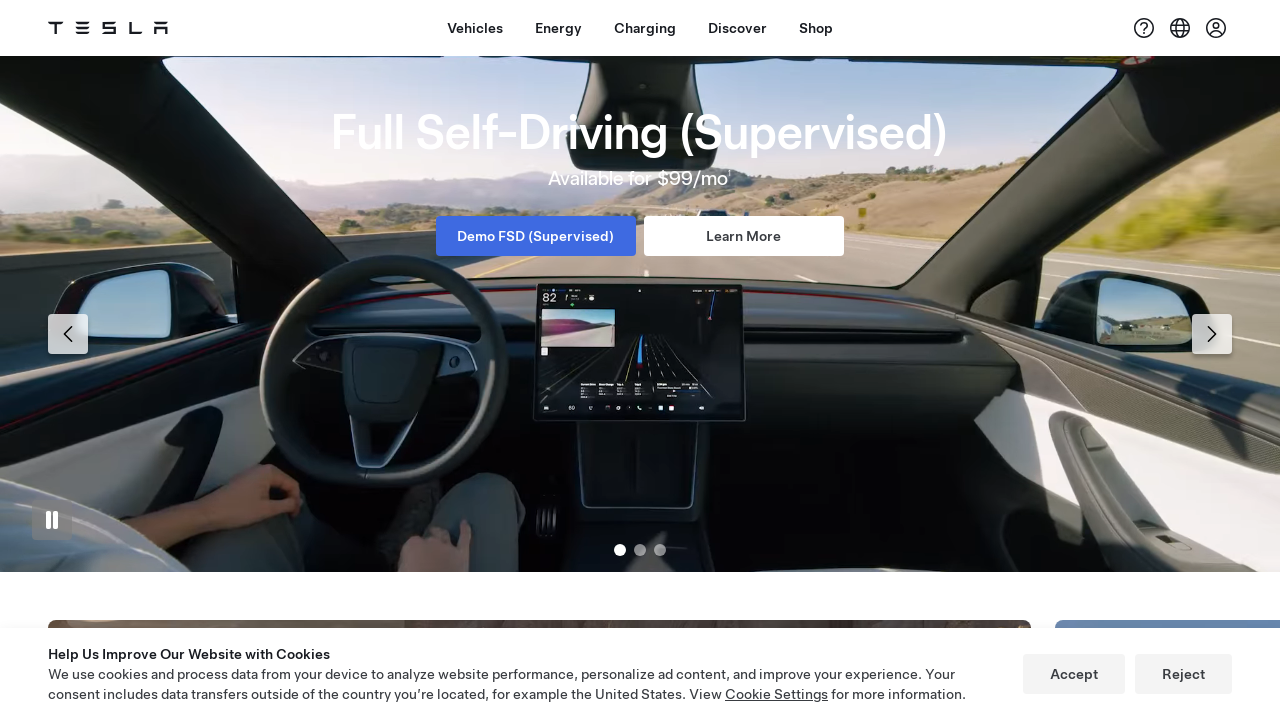

Verified Solar Panels header visibility: False
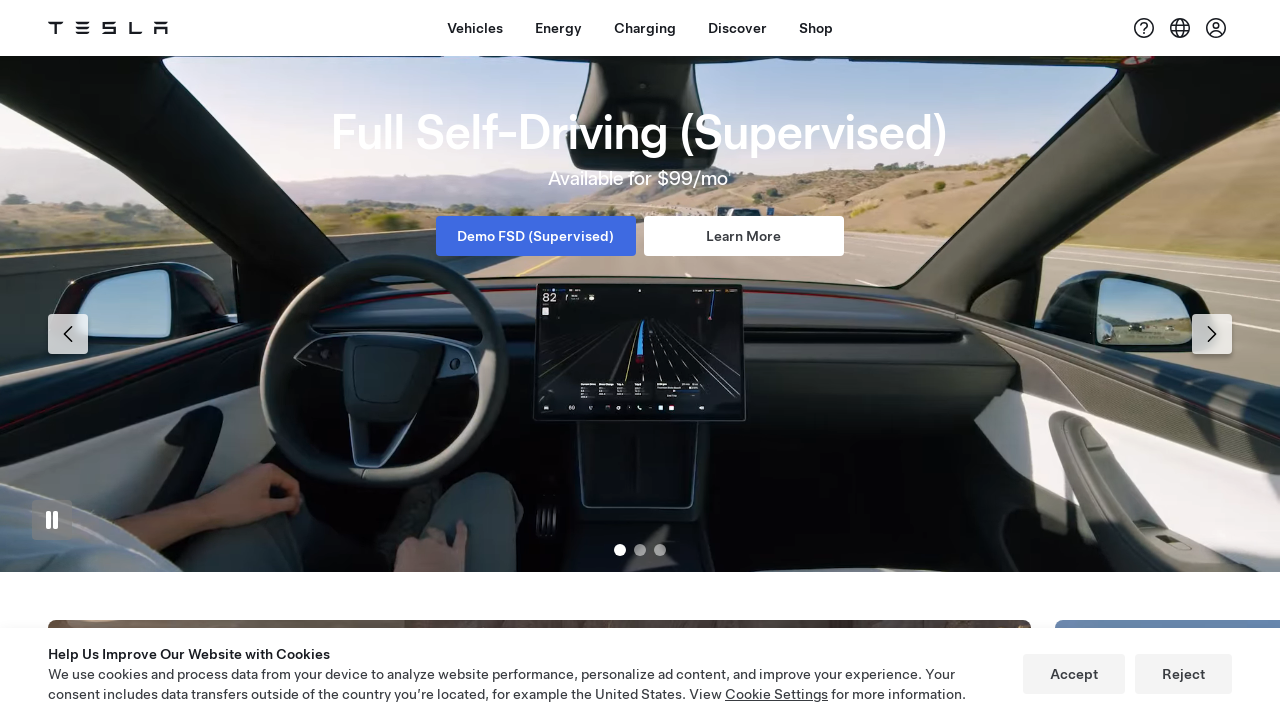

Printed visibility result: False
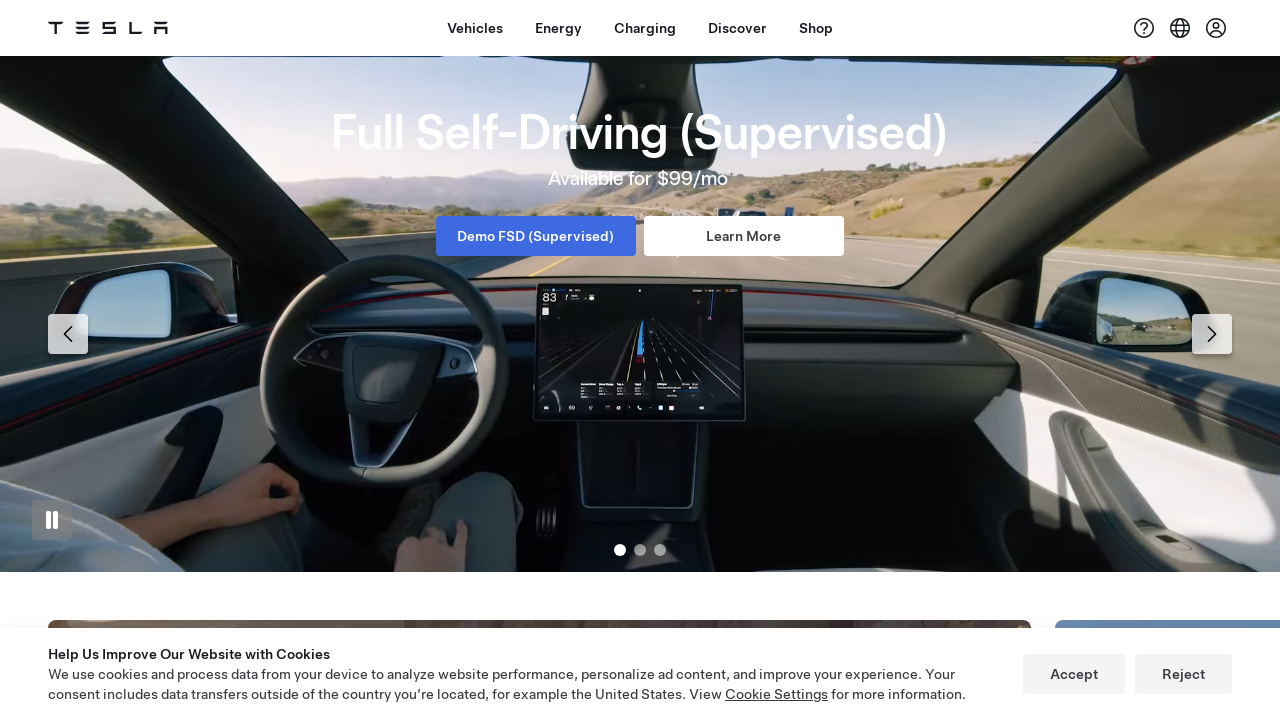

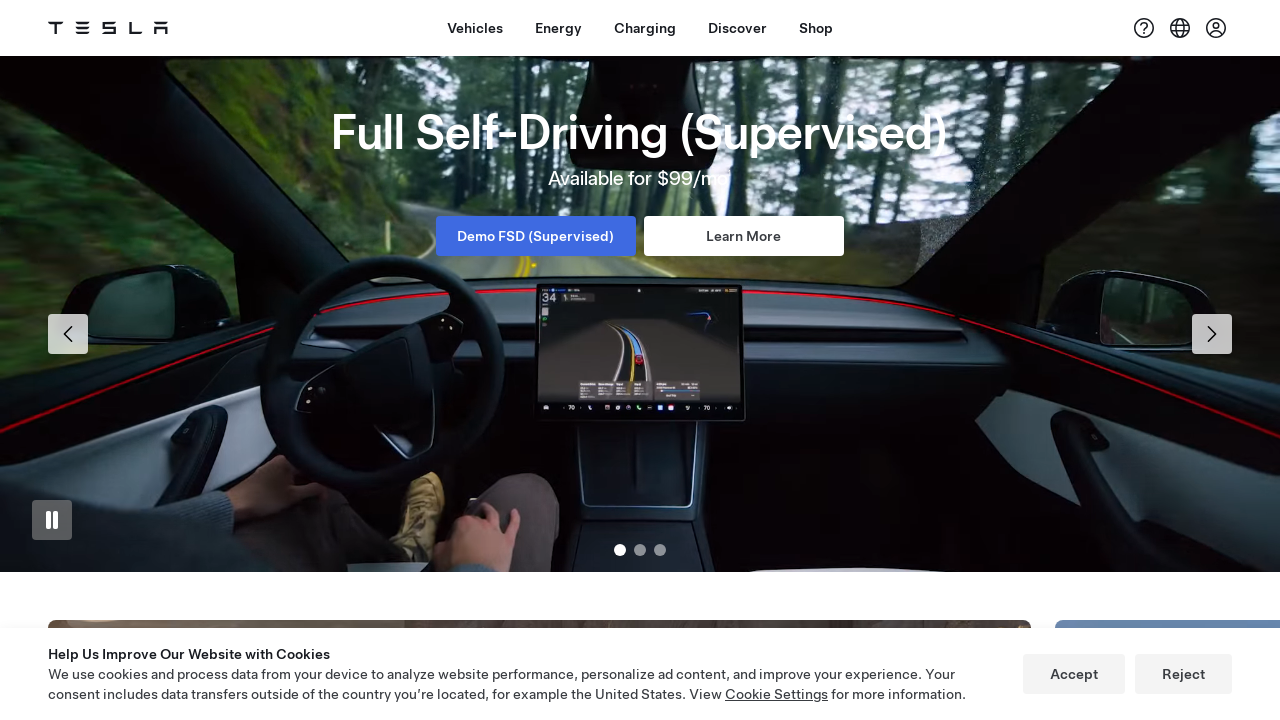